Tests registration form validation when only the robot checkbox is clicked without filling any other fields

Starting URL: https://webgame.cz/wg/service.php?p=regplayer

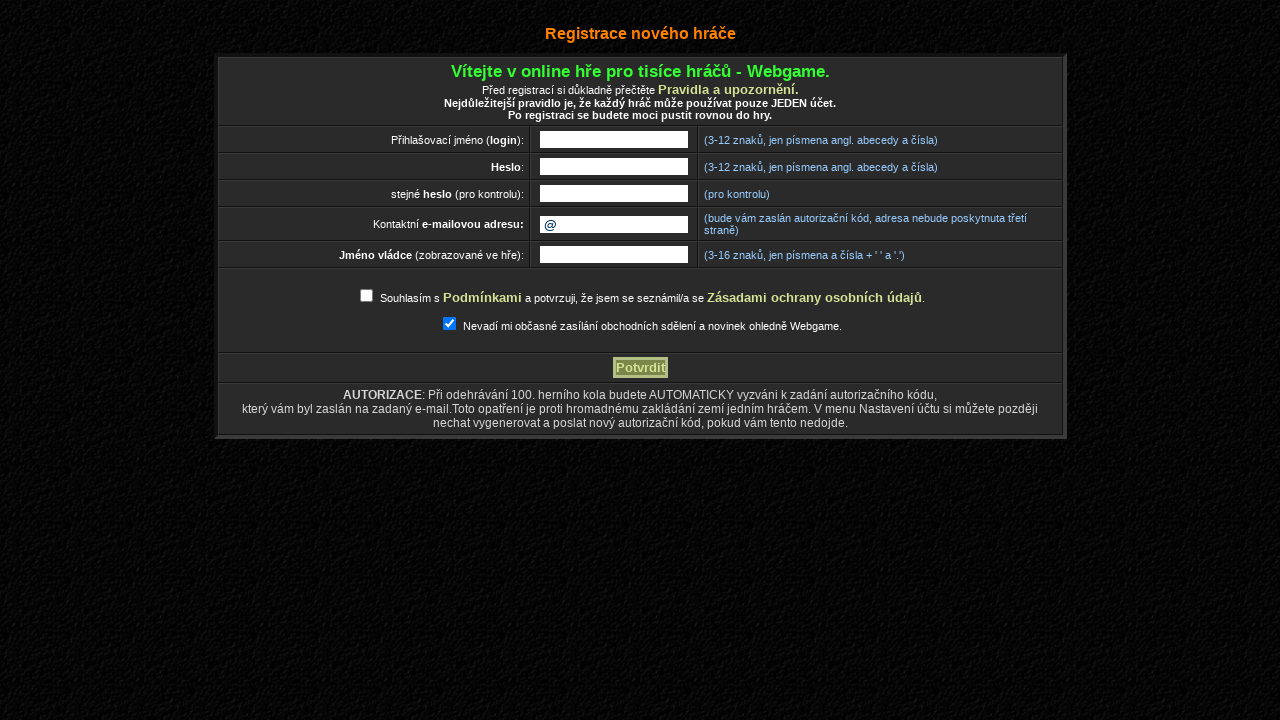

Clicked the robot/terms consent checkbox at (366, 296) on #terms_consent
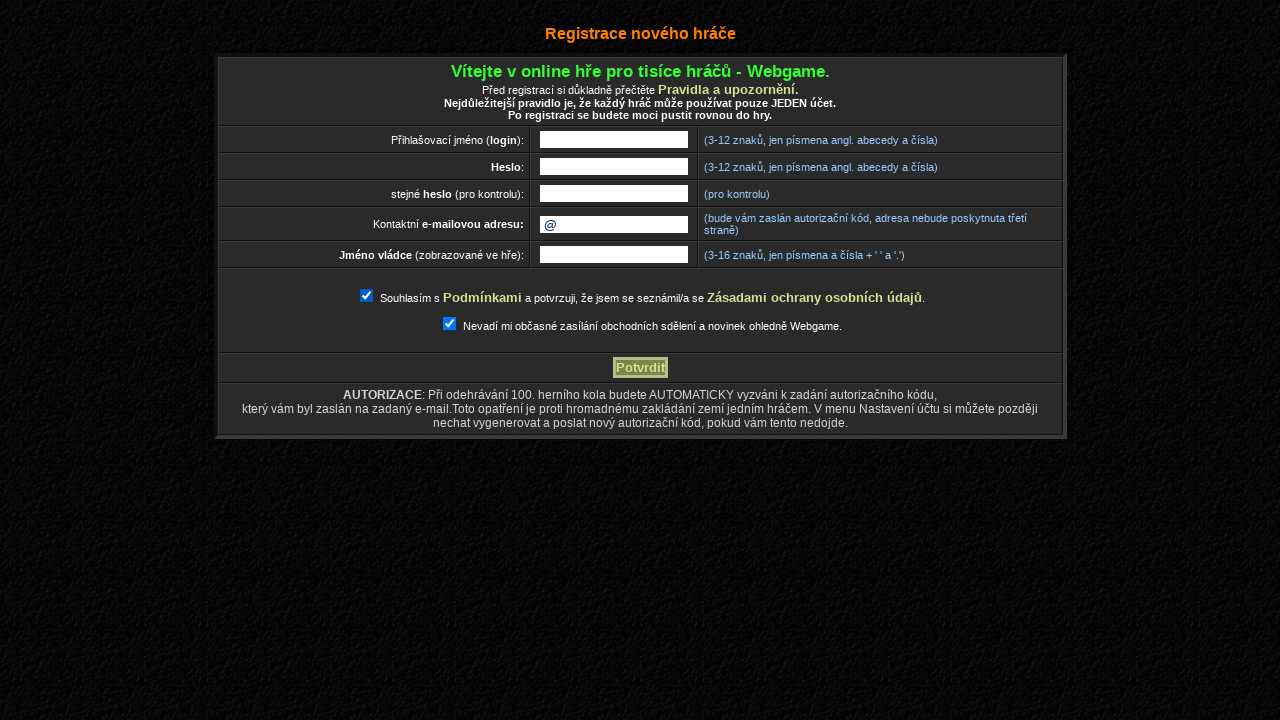

Clicked the registration submit button at (640, 368) on input[name='action']
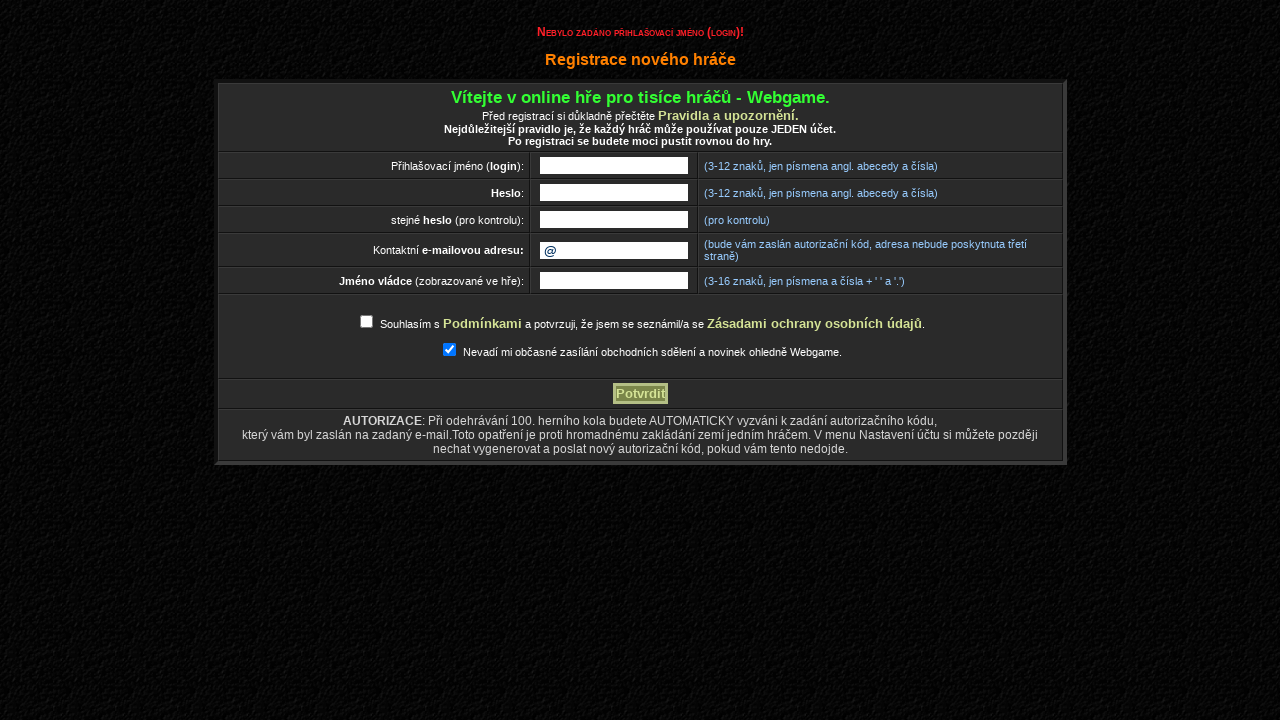

Validation error message appeared as expected
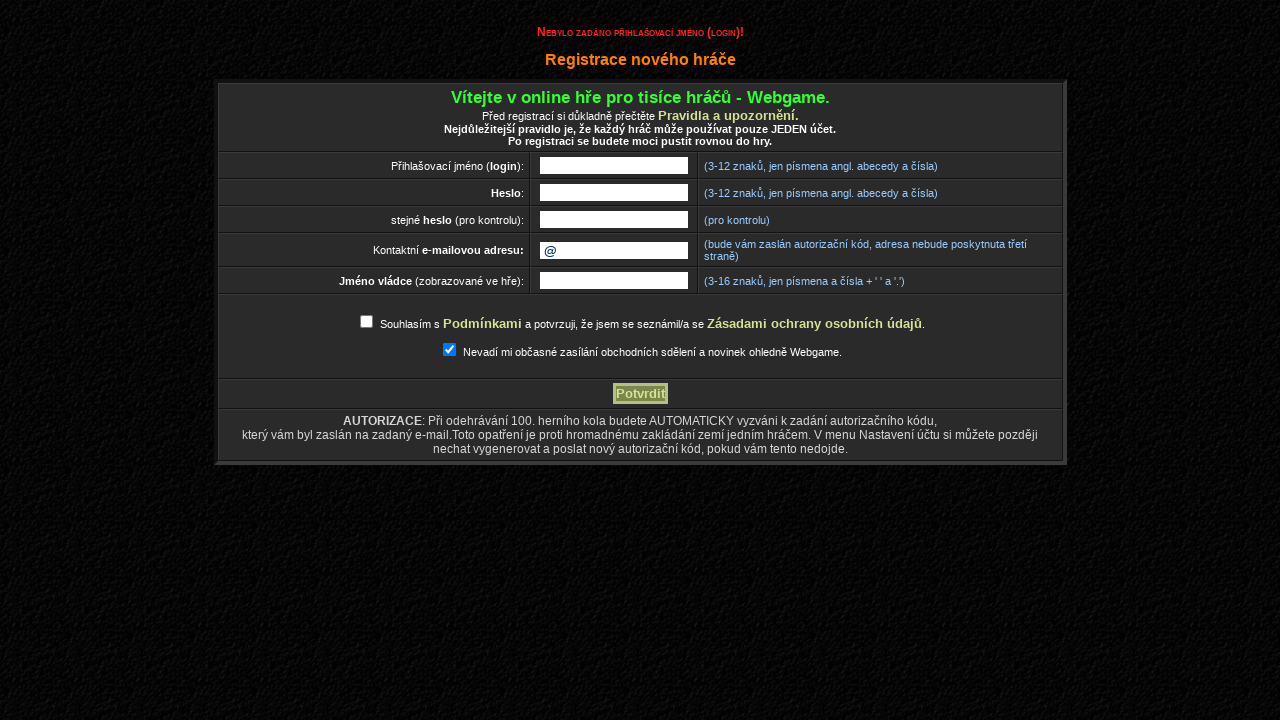

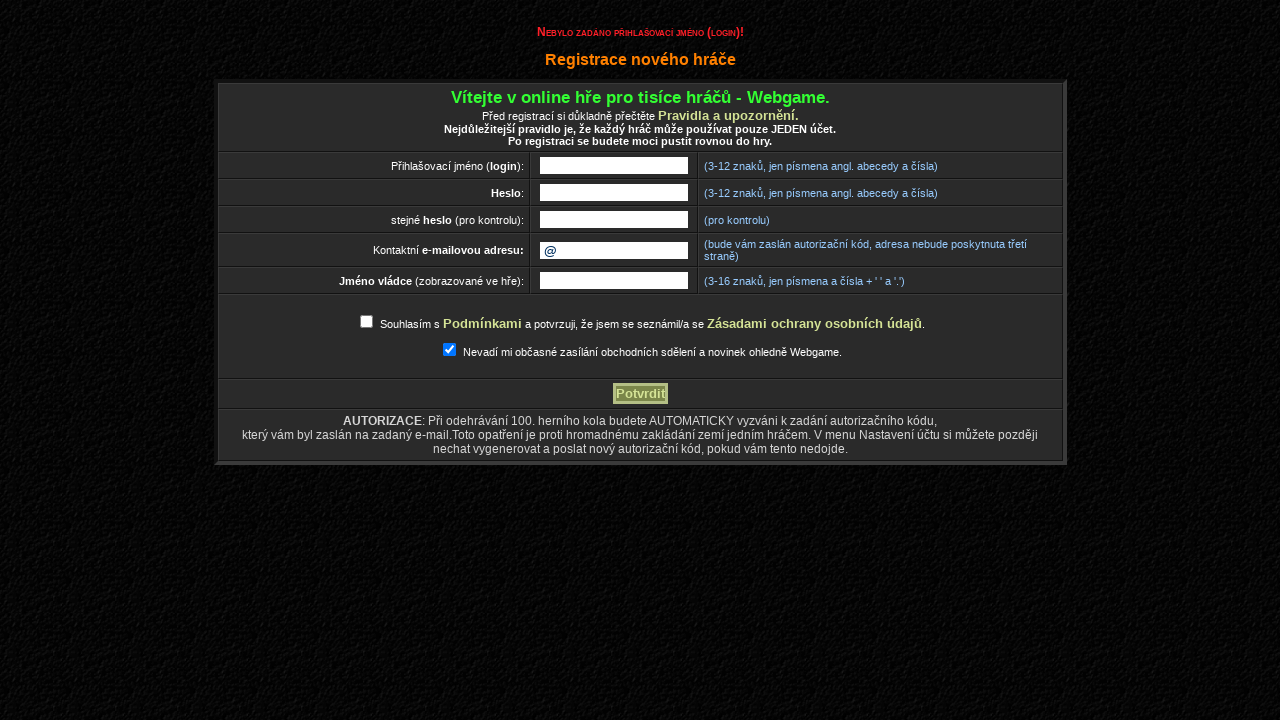